Tests window handling functionality by clicking a link that opens a new window, switching to the new window, verifying it opened, then switching back to the original window

Starting URL: https://the-internet.herokuapp.com/windows

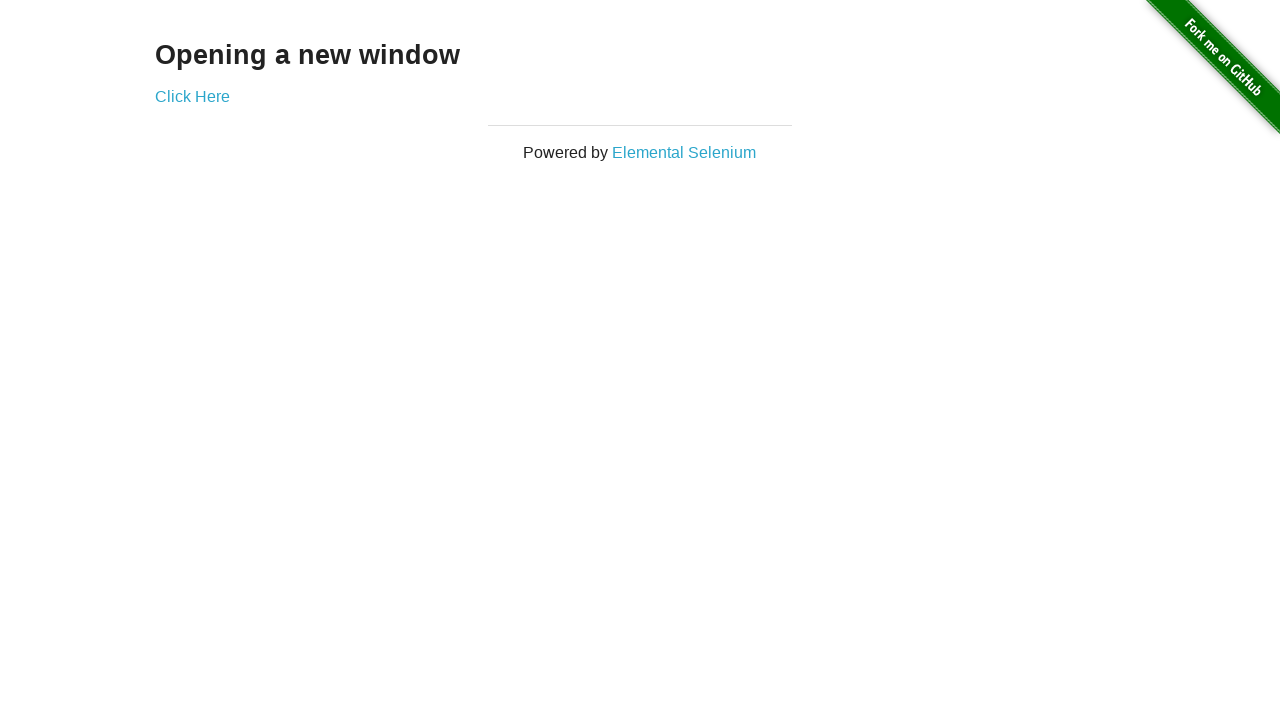

Clicked 'Click Here' link and new window opened at (192, 96) on xpath=//a[normalize-space()='Click Here']
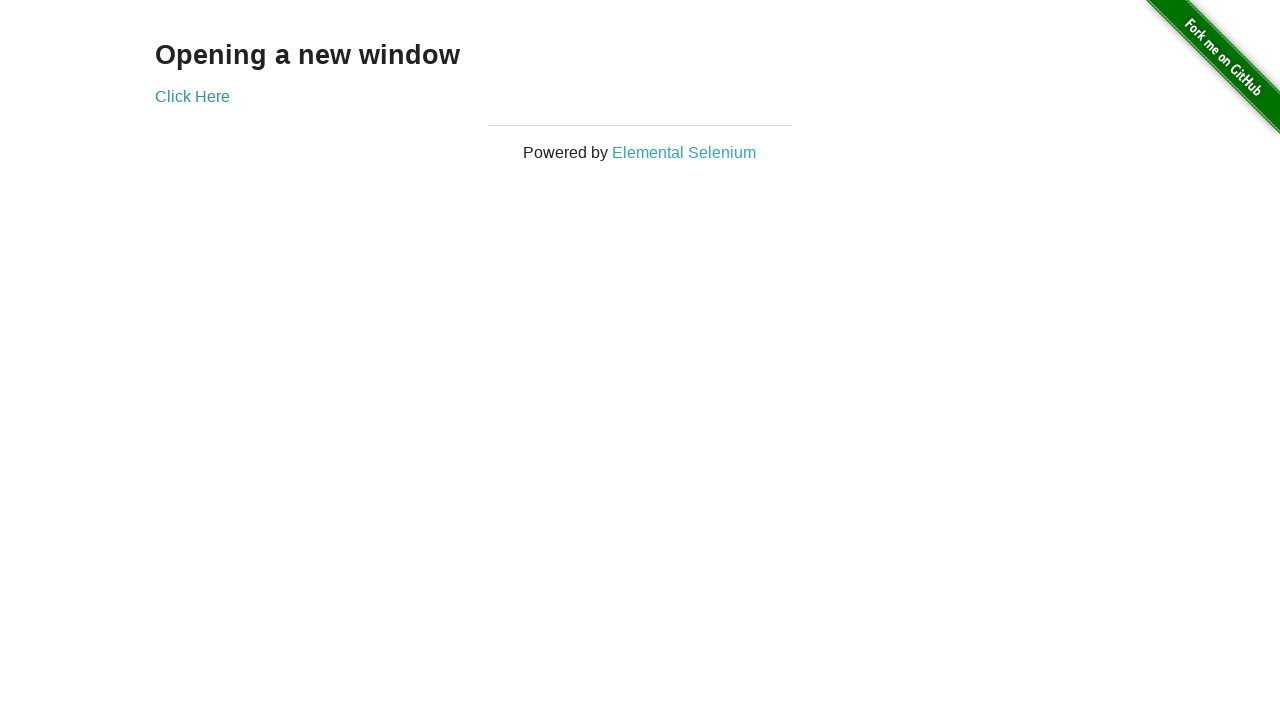

New window finished loading
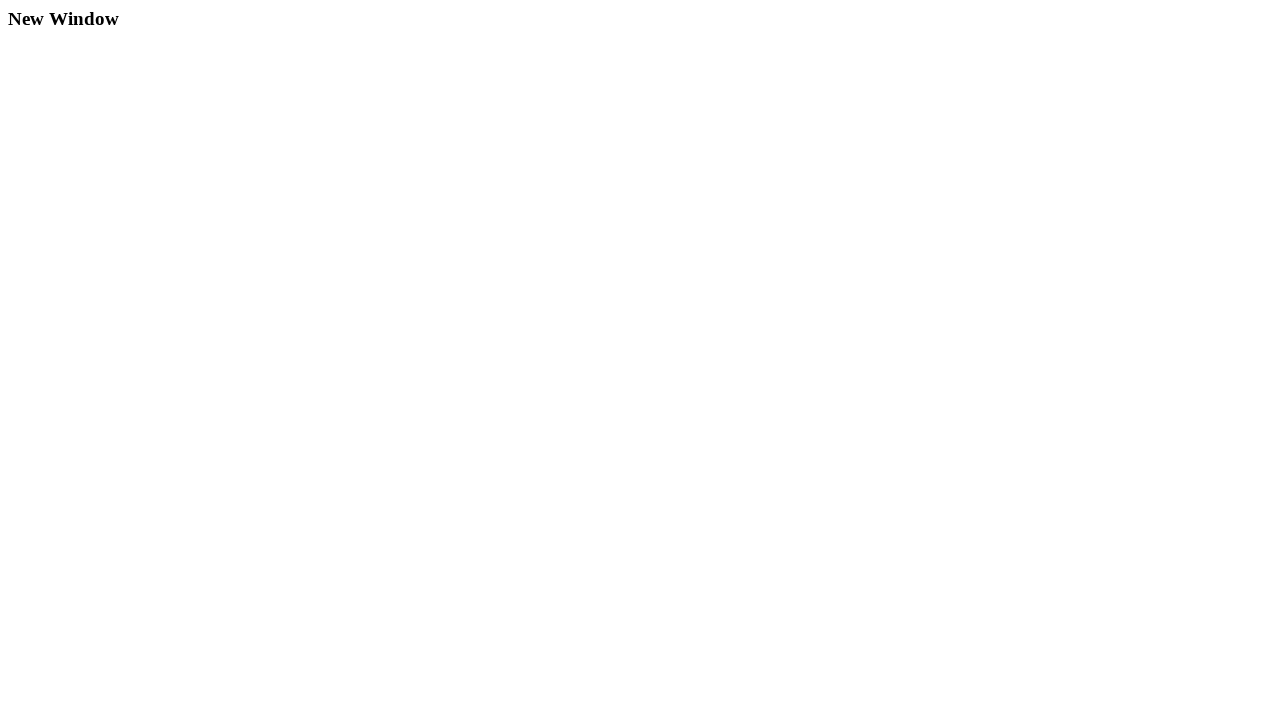

Retrieved new window title: New Window
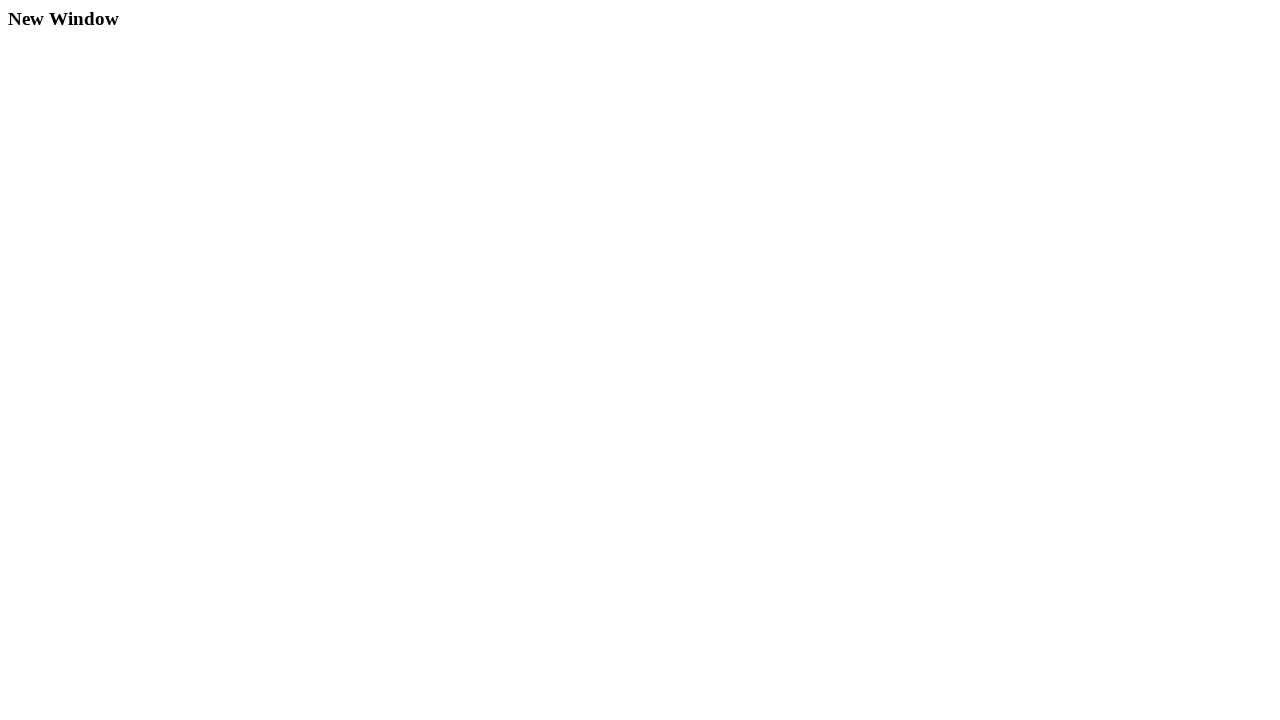

Closed the new window
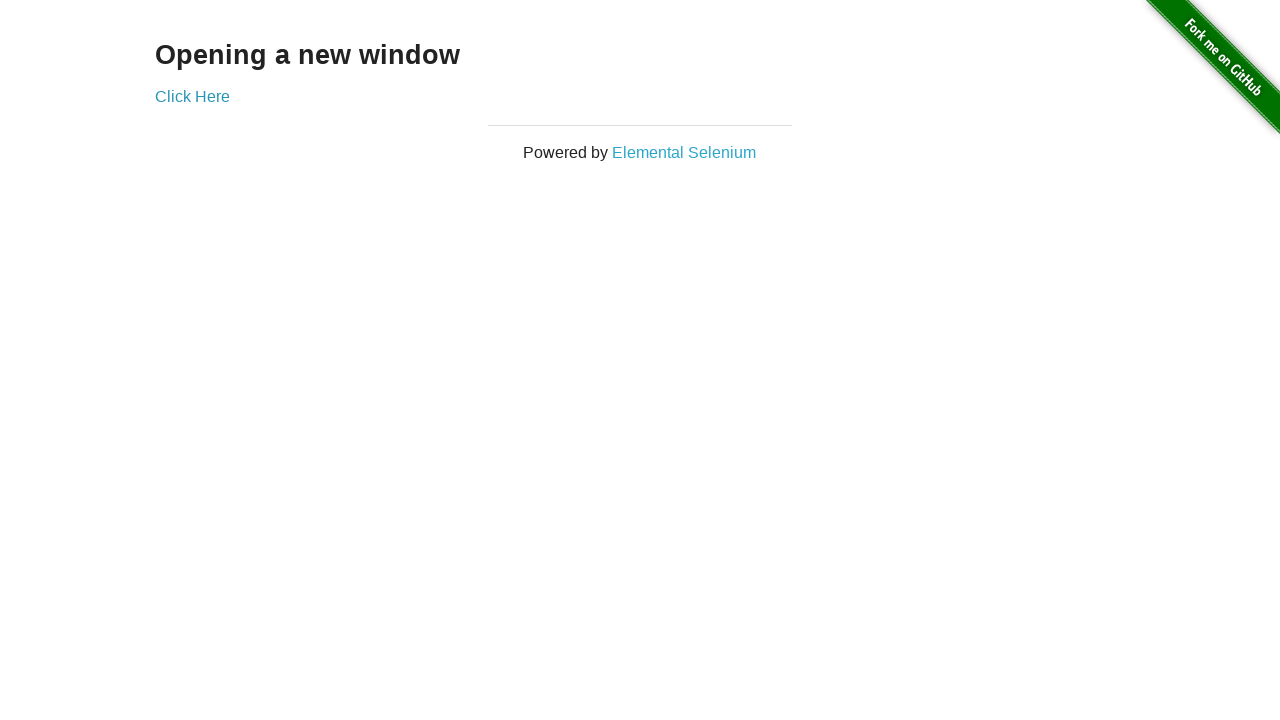

Verified 'Click Here' link is still present on original window
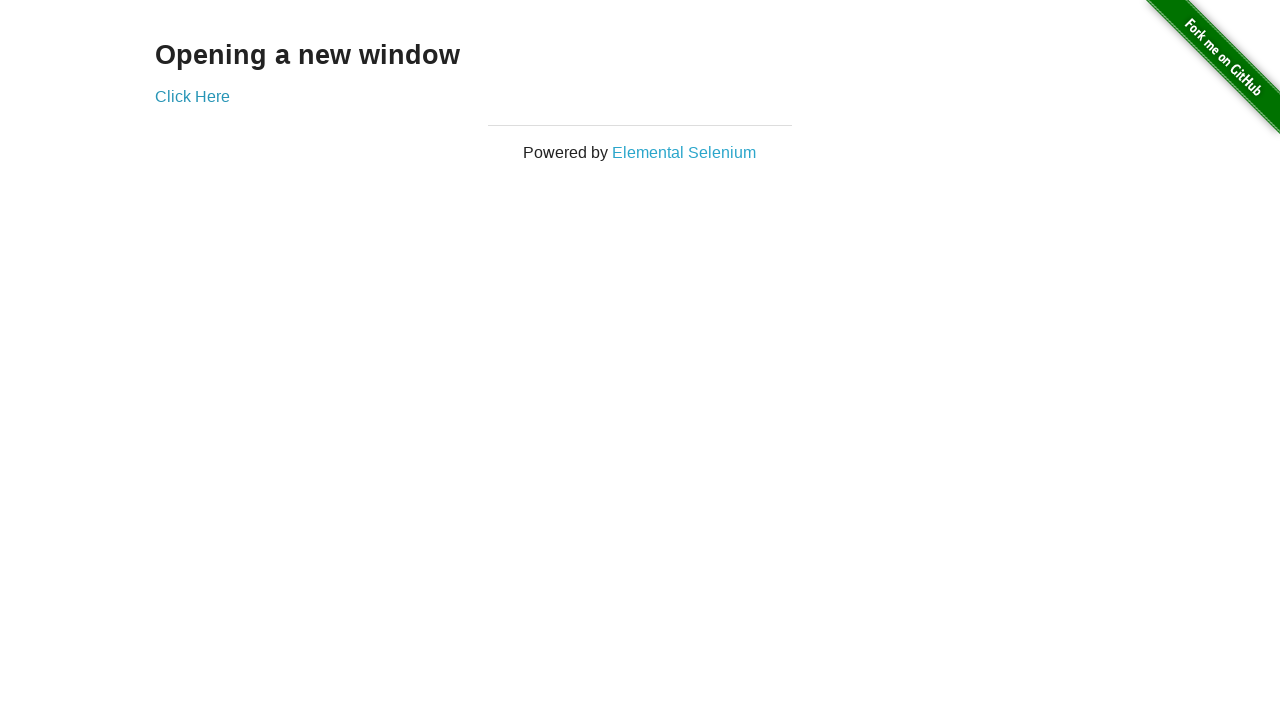

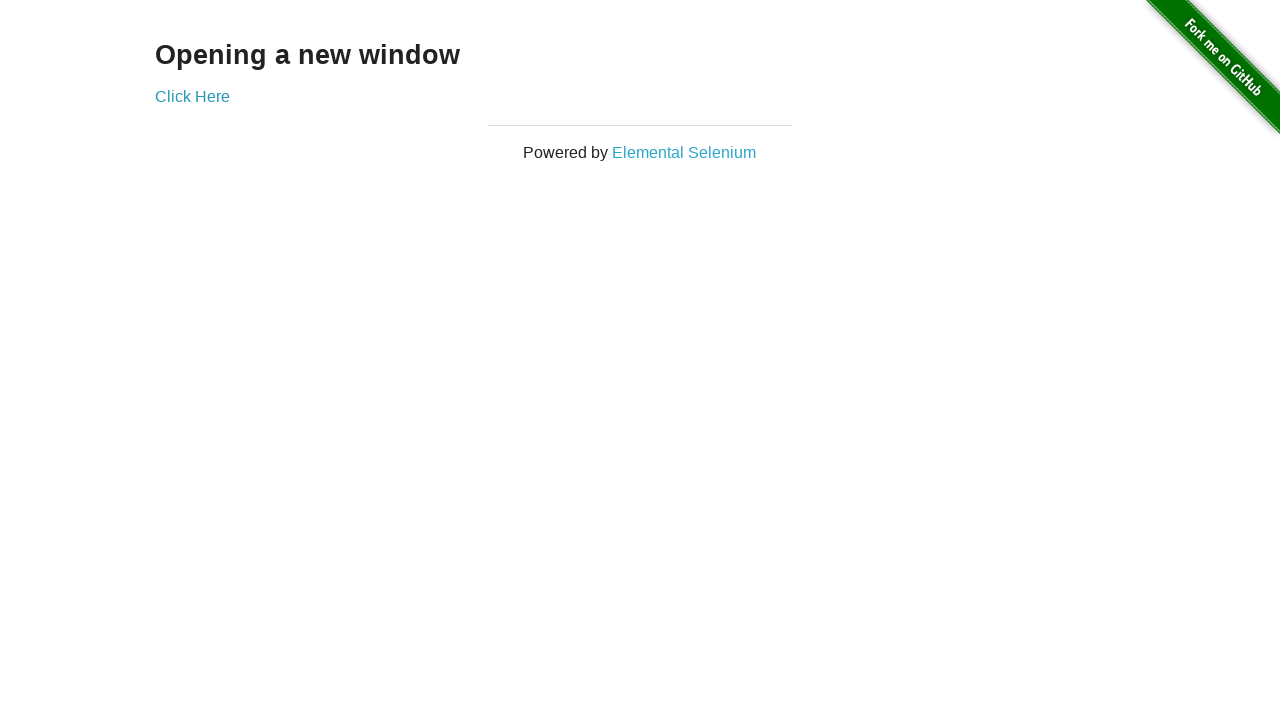